Navigates to the L'Oreal homepage and maximizes the browser window

Starting URL: https://www.loreal.com/en/

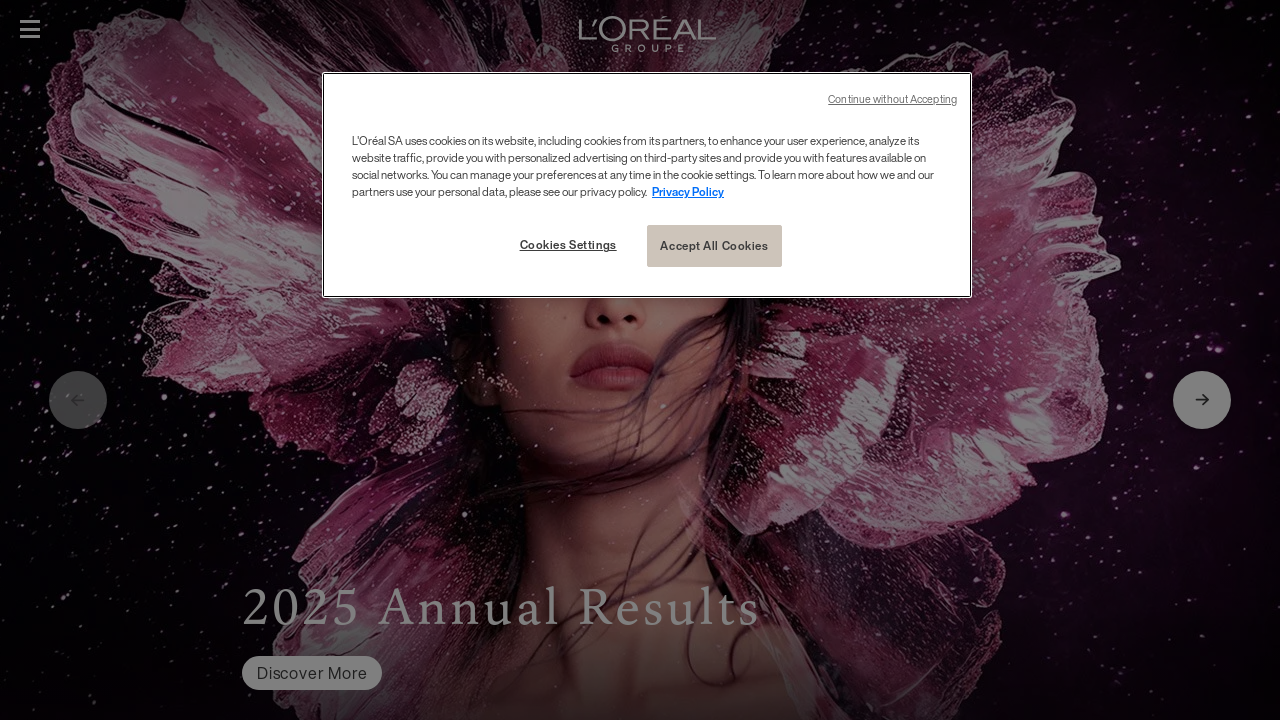

Maximized browser window to 1920x1080
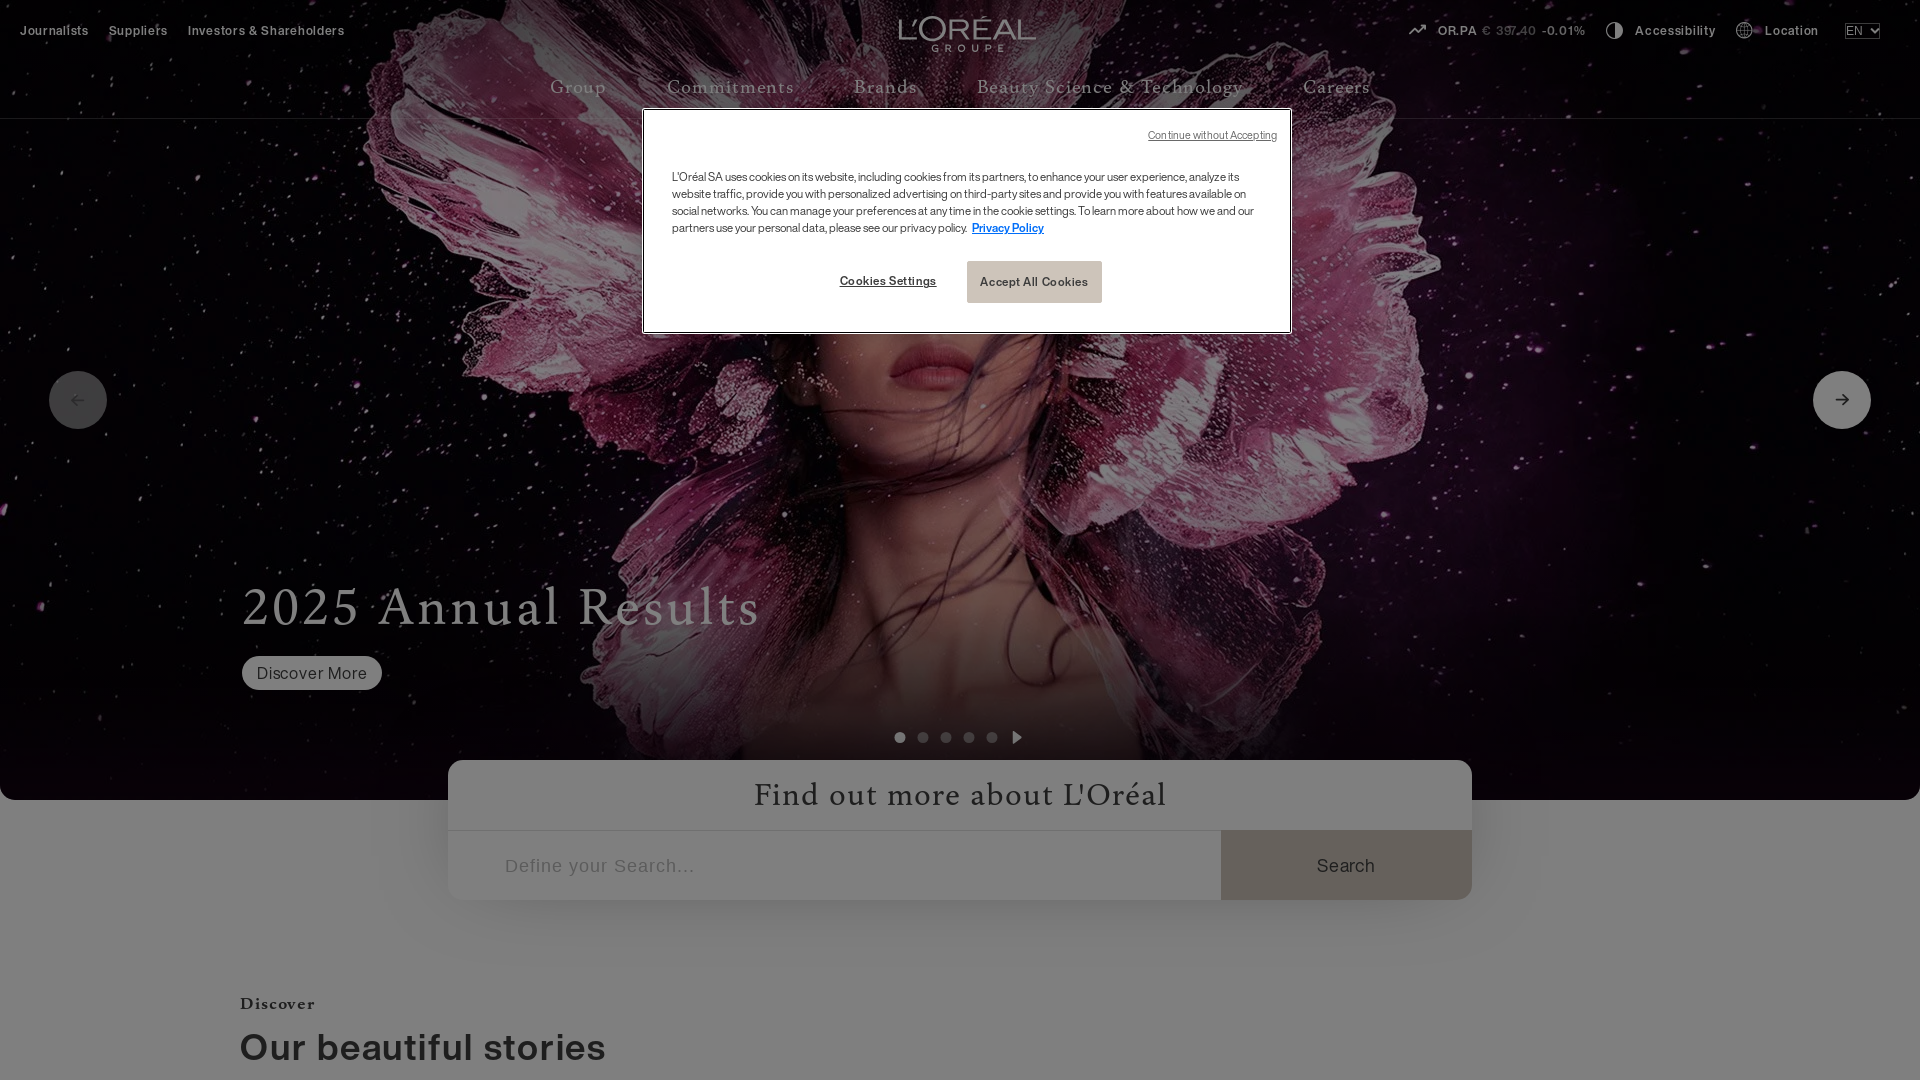

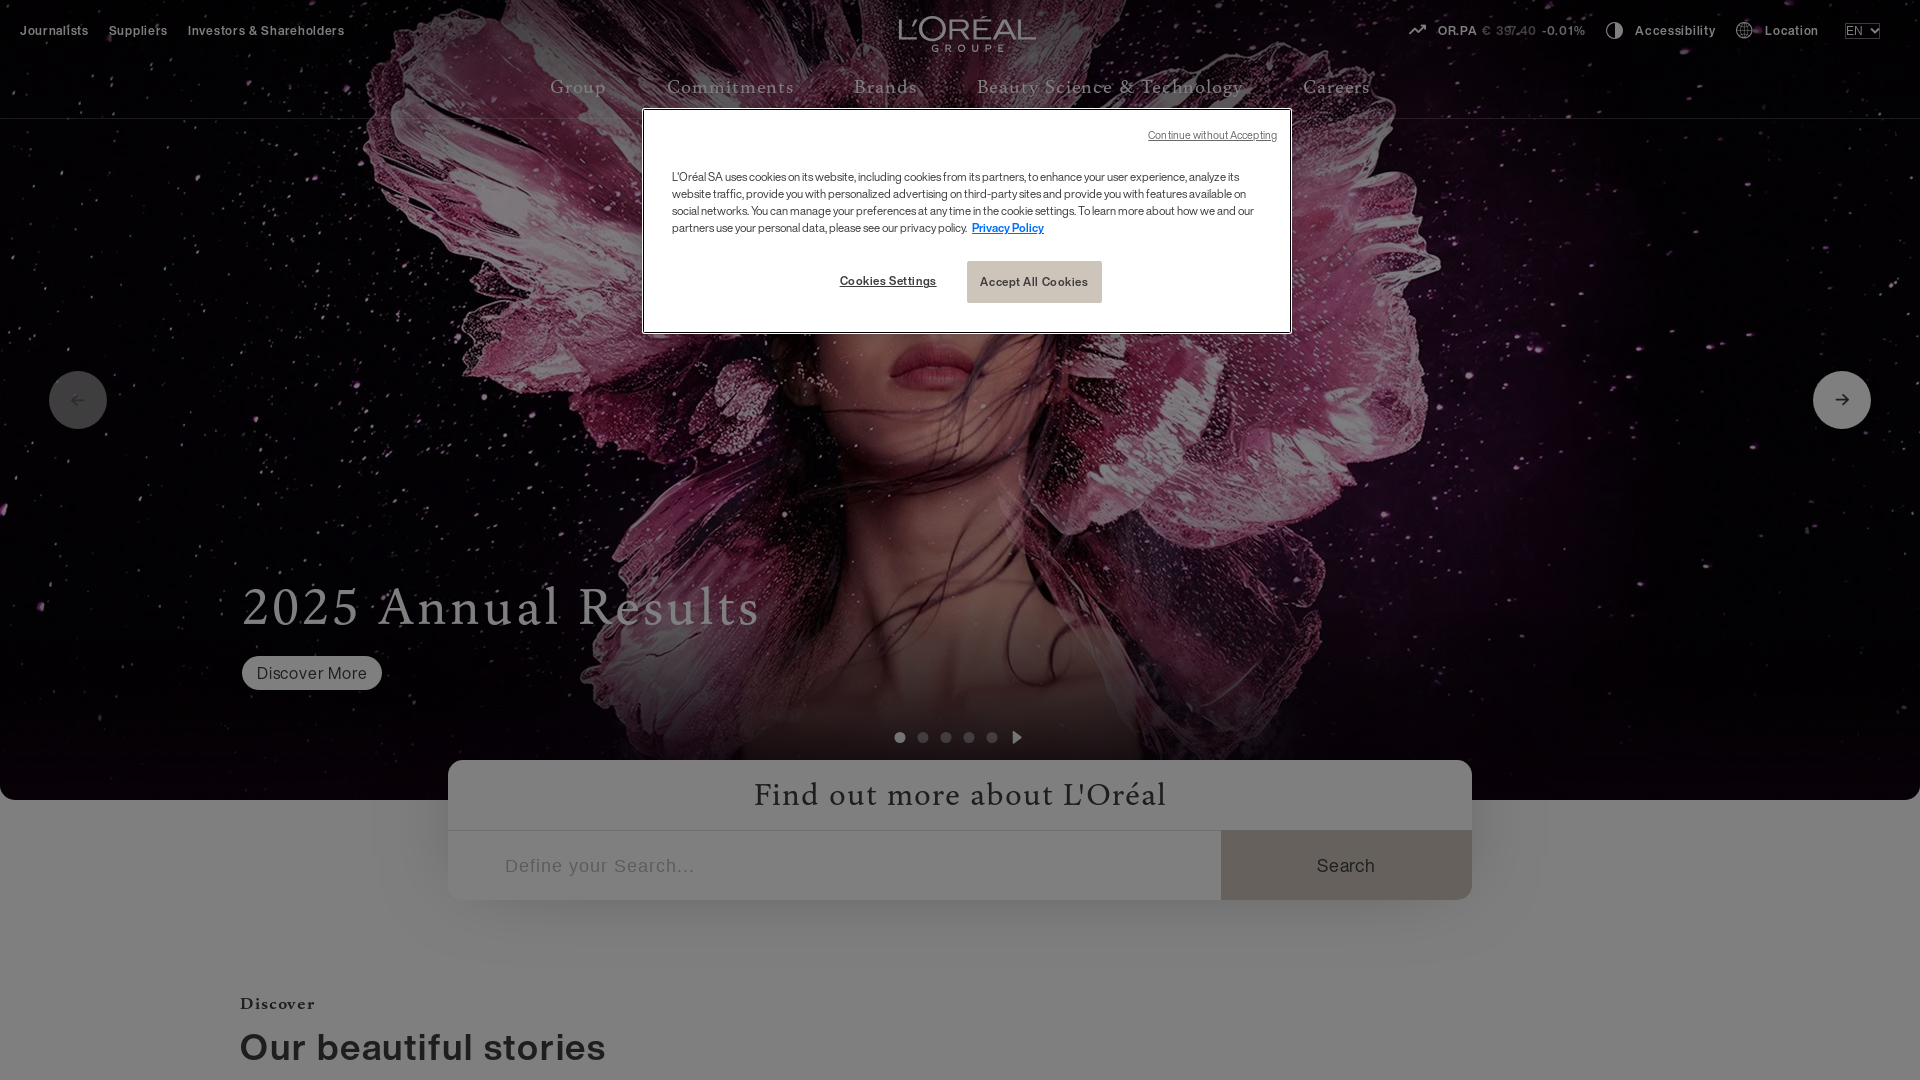